Tests checkbox functionality by finding all checkboxes on the page and selecting a specific one based on its value attribute

Starting URL: https://rahulshettyacademy.com/AutomationPractice/

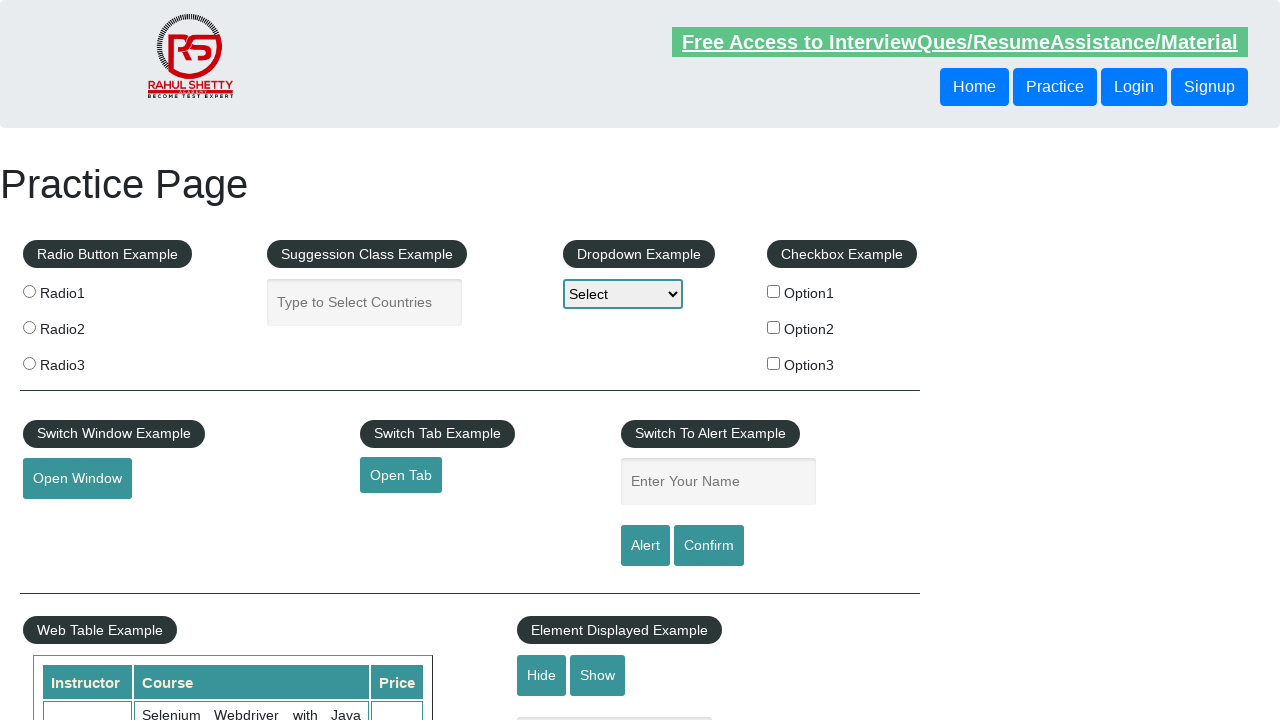

Located all checkboxes on the page
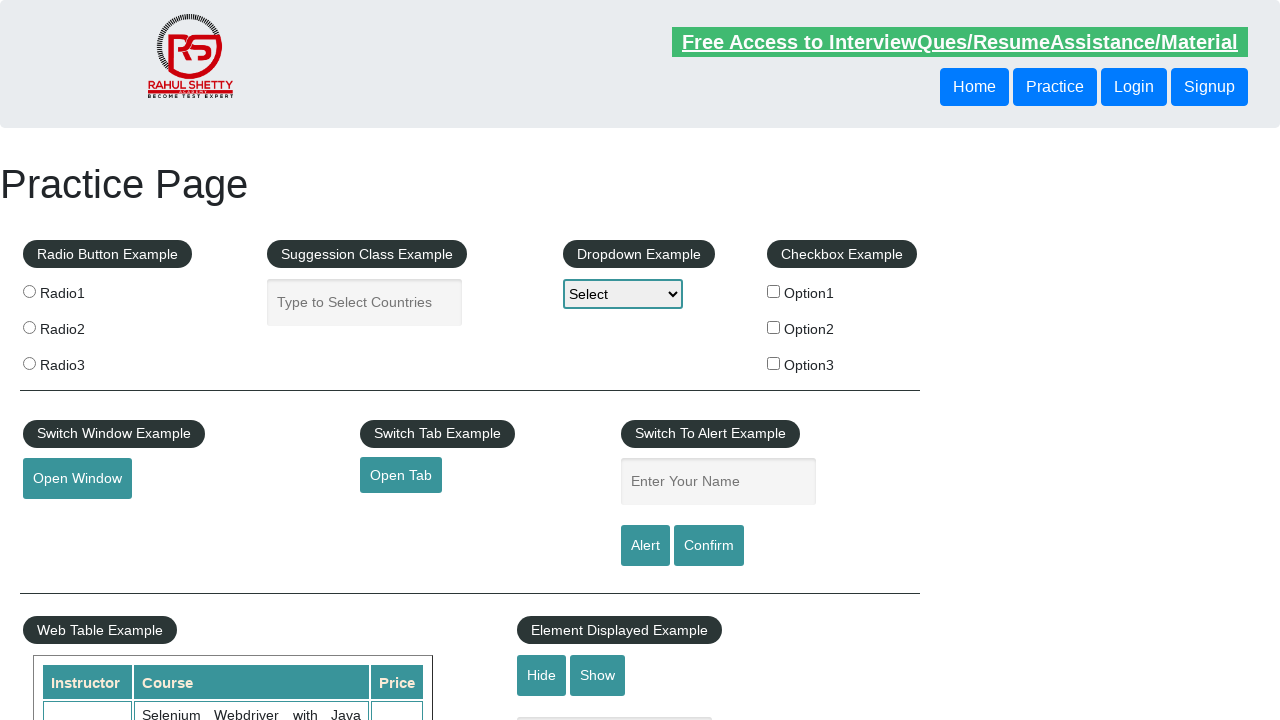

Clicked checkbox with value='option2' at (774, 327) on xpath=//input[@type='checkbox'] >> nth=1
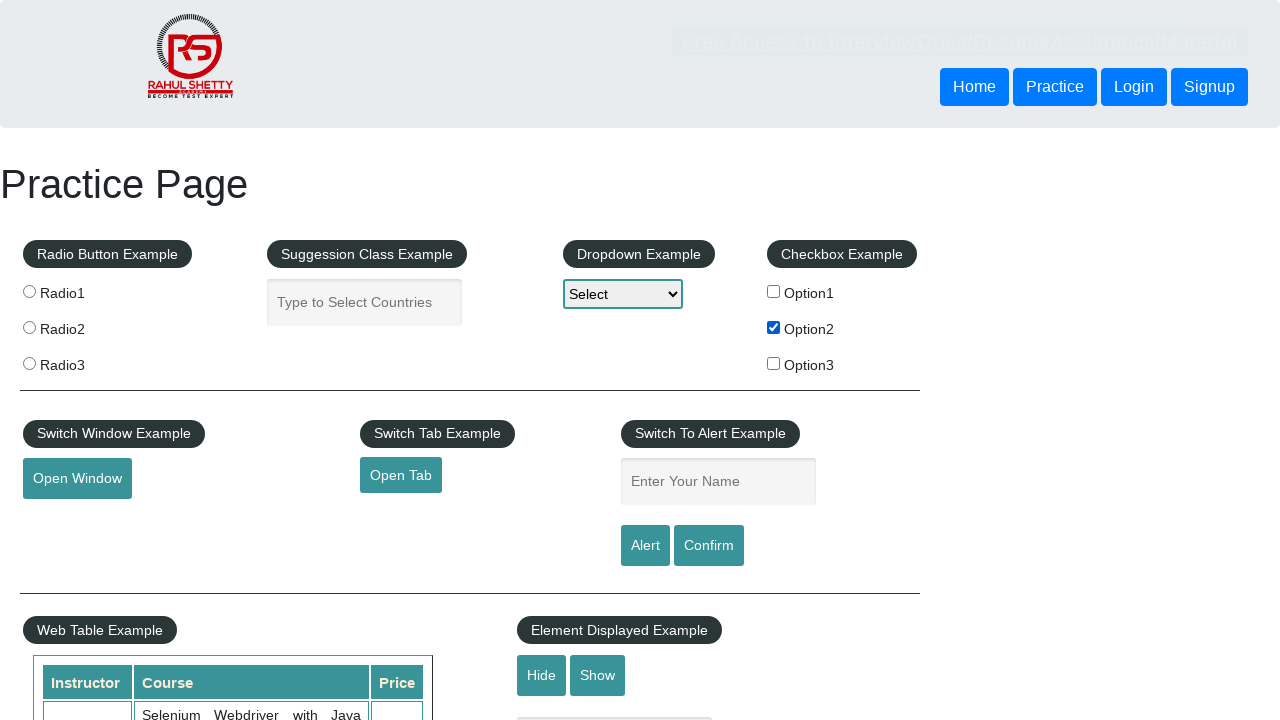

Verified checkbox with value='option2' is checked
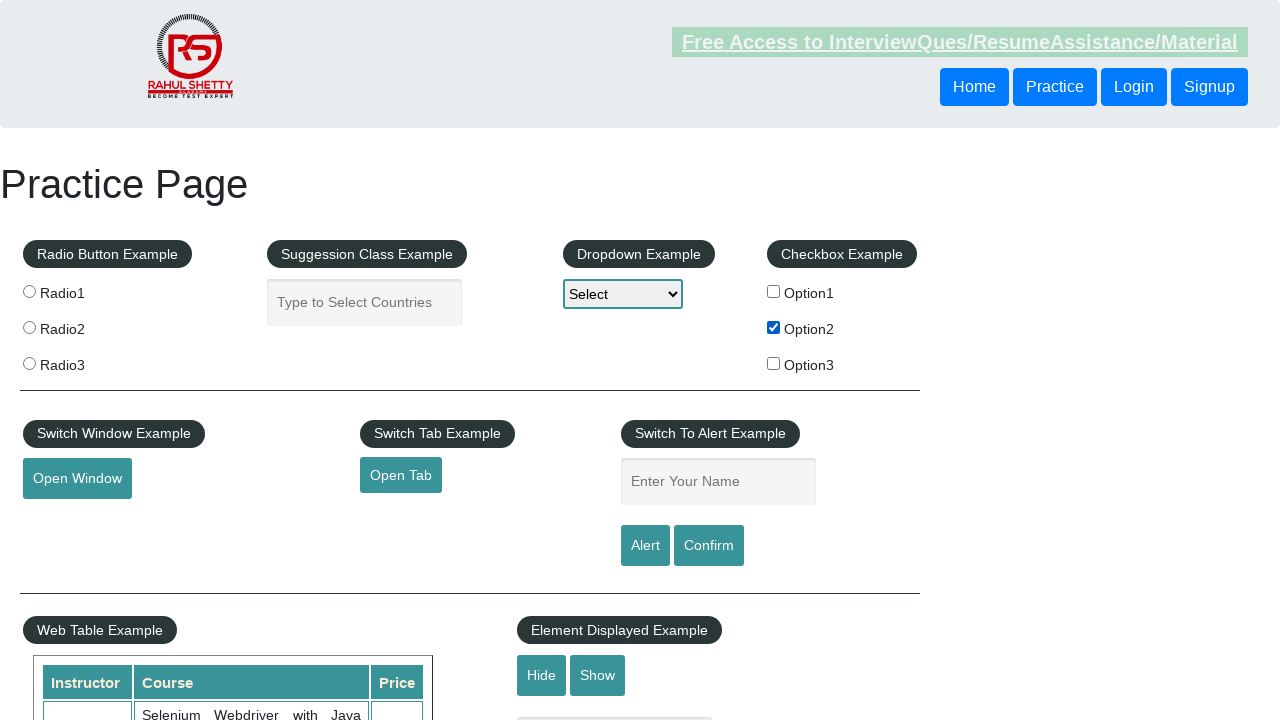

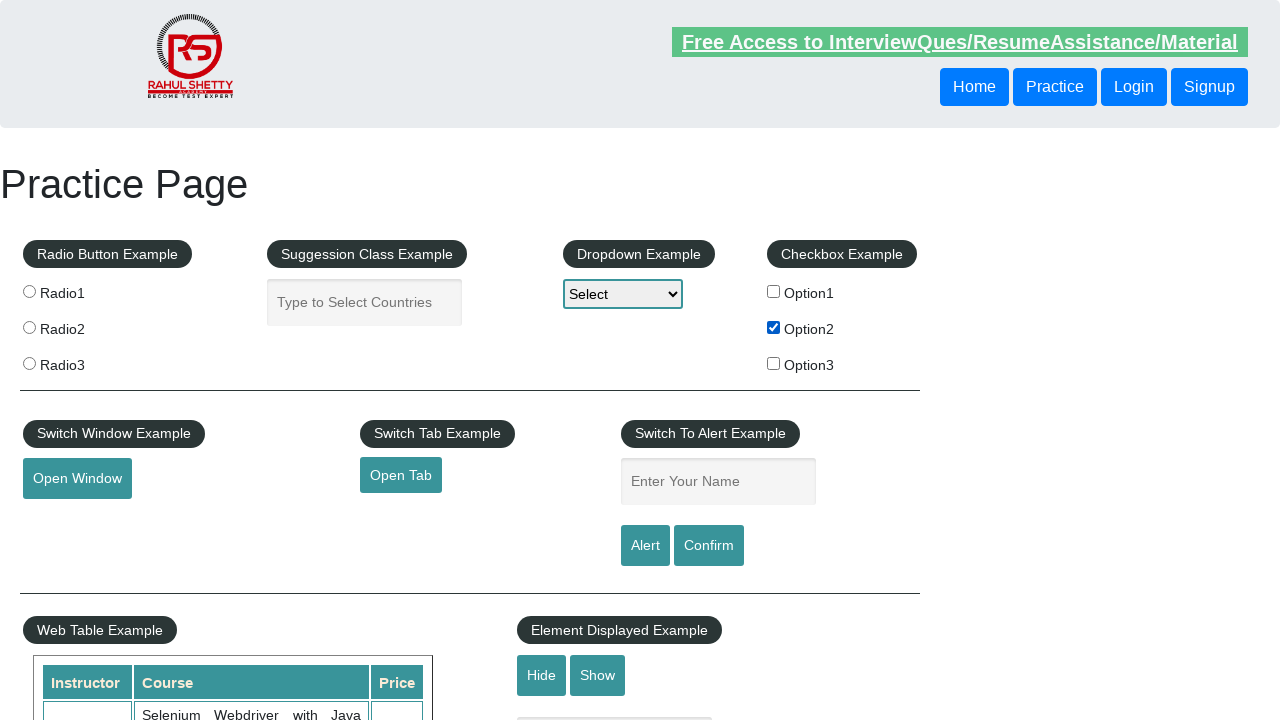